Navigates from the homepage to the cart page by clicking the Cart tab

Starting URL: https://www.demoblaze.com/index.html

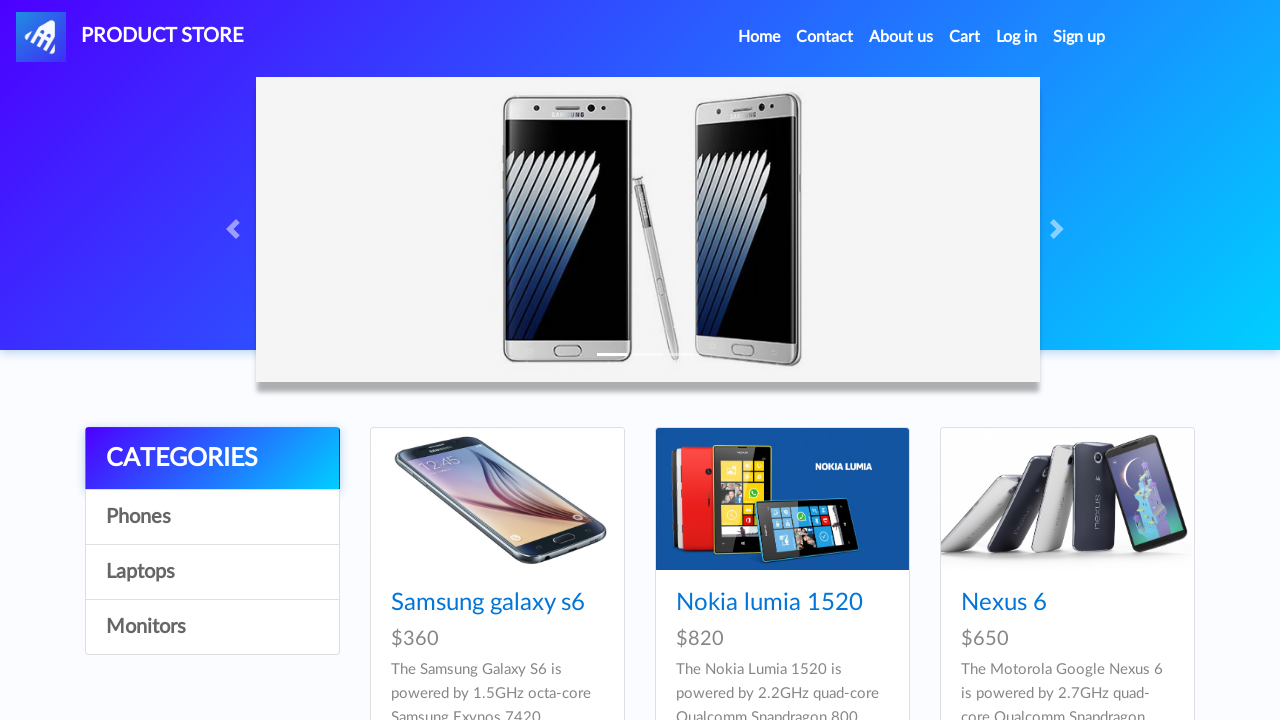

Navigated to cart page at https://www.demoblaze.com/cart.html
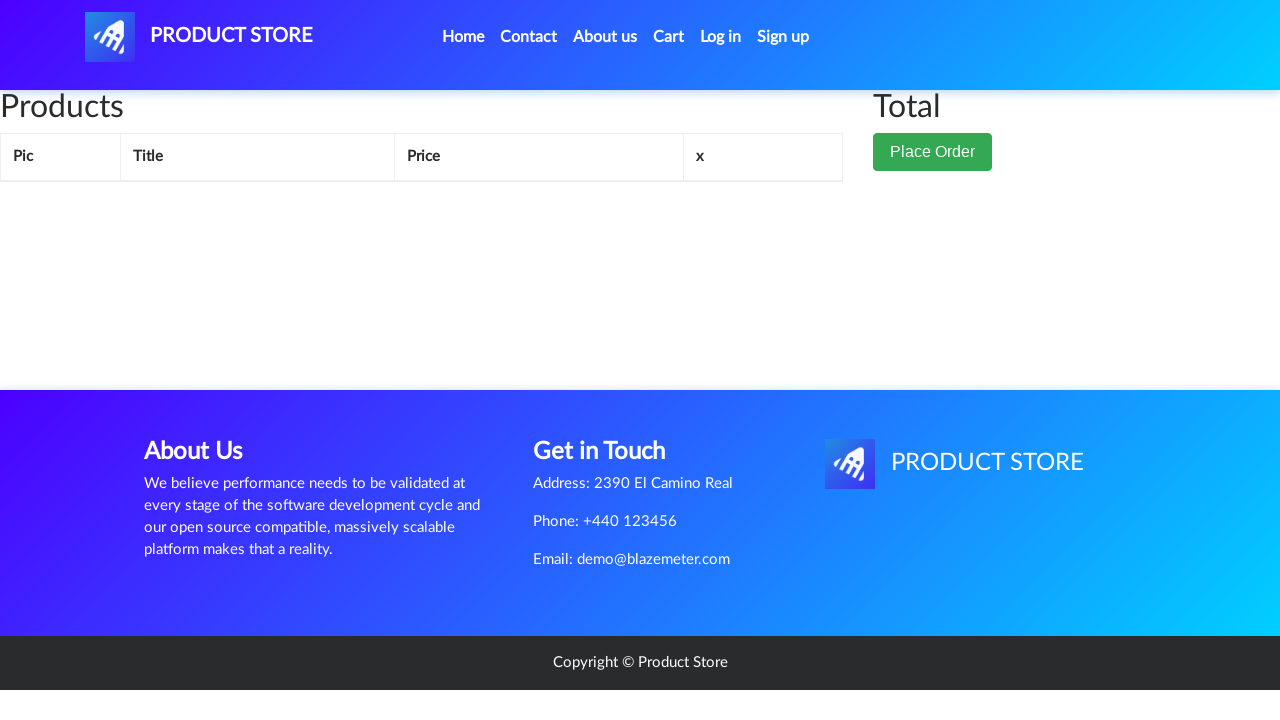

Cart page DOM content loaded successfully
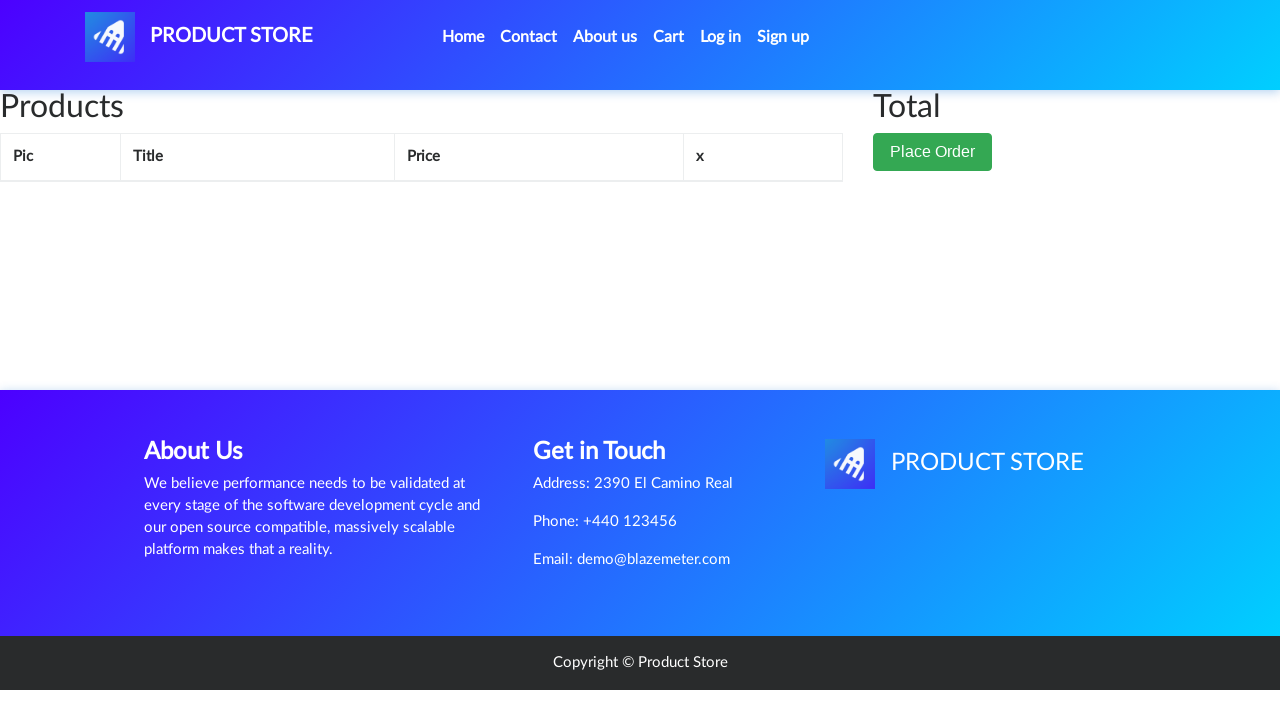

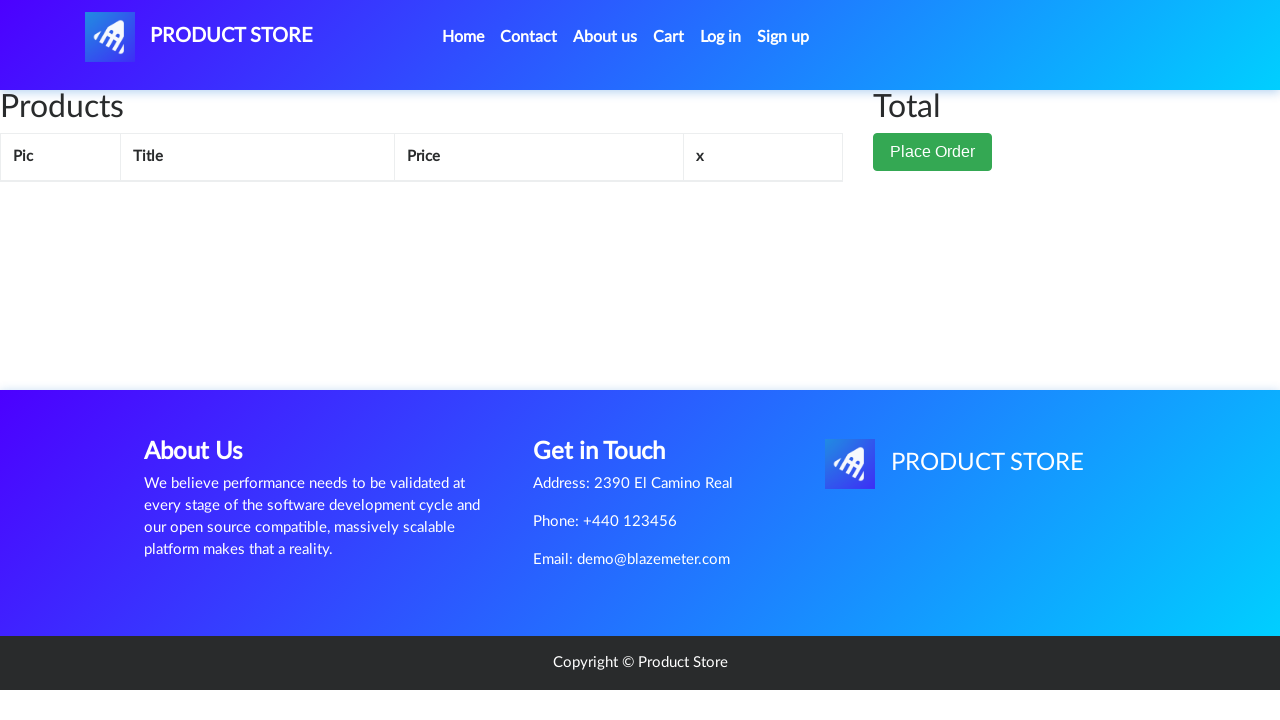